Navigates to Airbnb search results page for Sydney accommodations and verifies that listing cards are displayed

Starting URL: https://www.airbnb.co.in/s/Sydney--Australia/homes?adults=1&checkin=2025-03-15&checkout=2025-03-16&currency=AUD

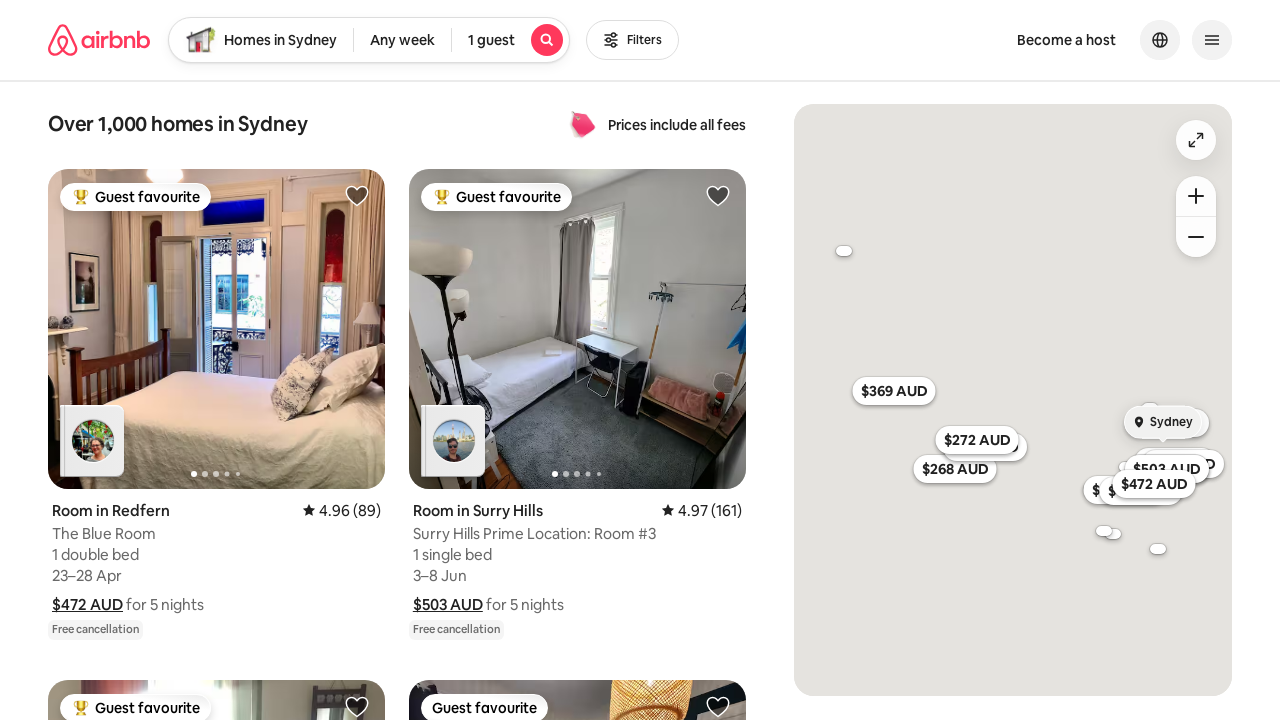

Waited for search results listings to load
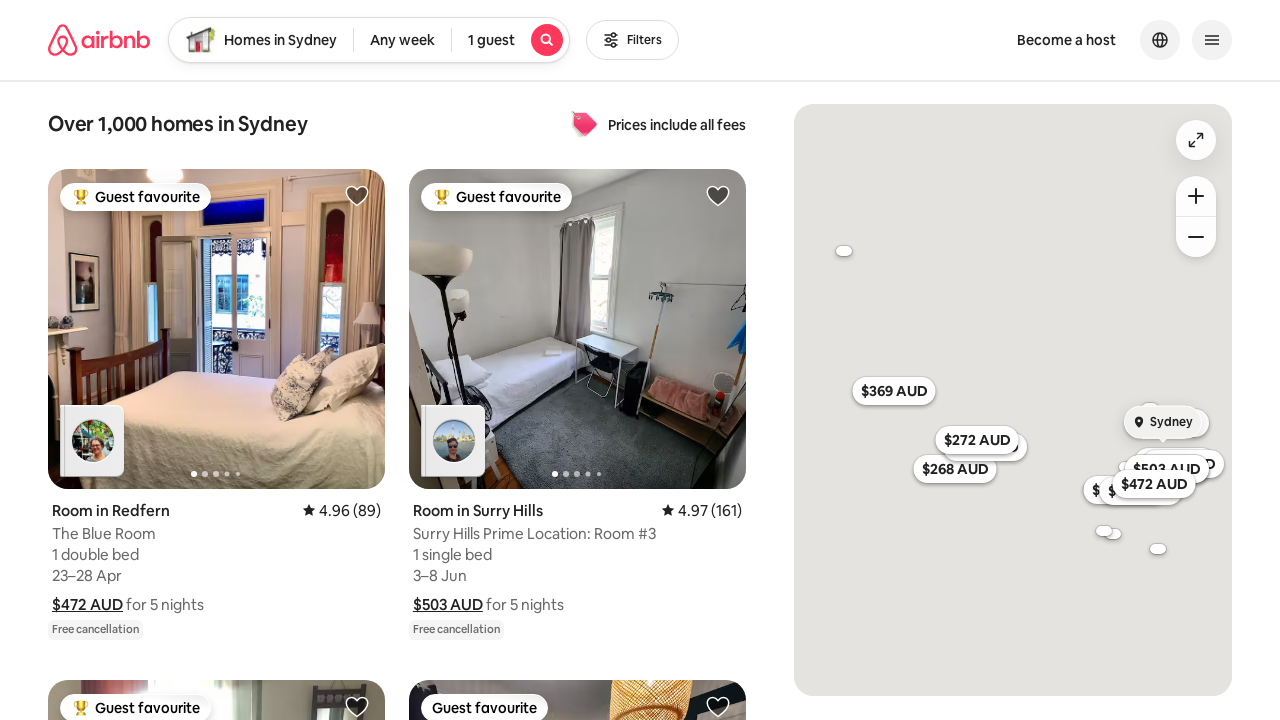

Verified listing card titles are present on the search results page
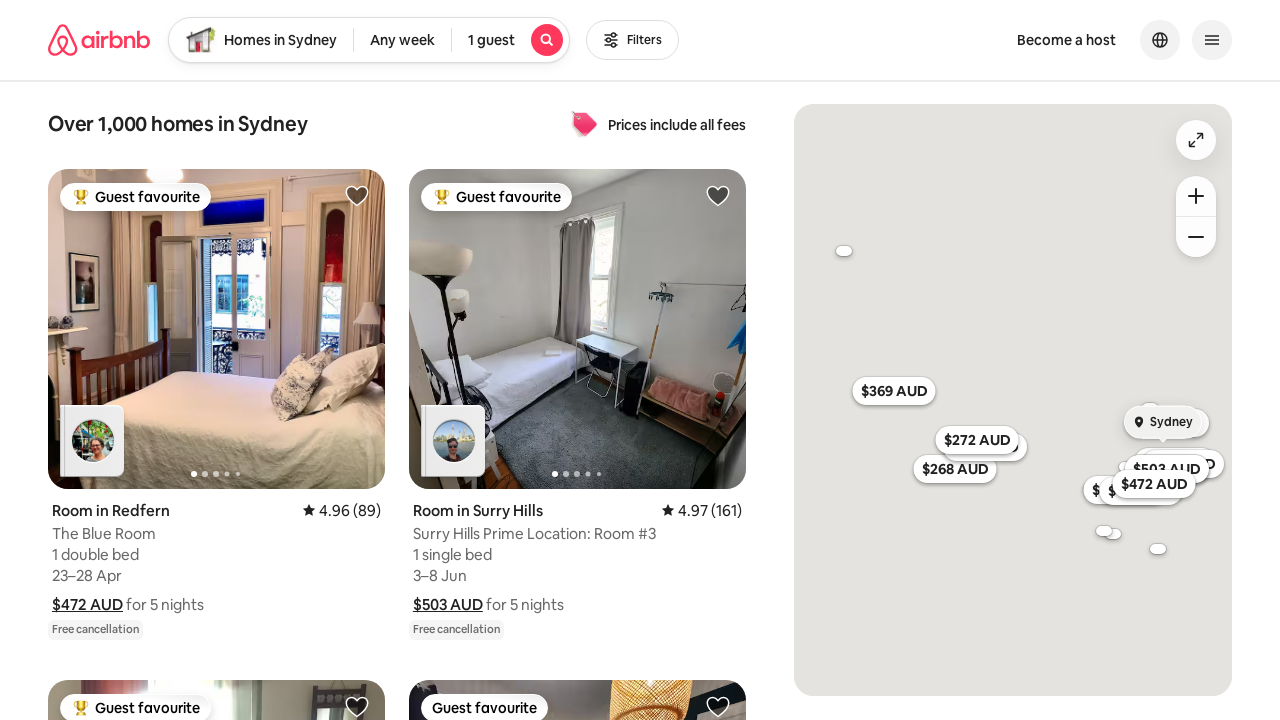

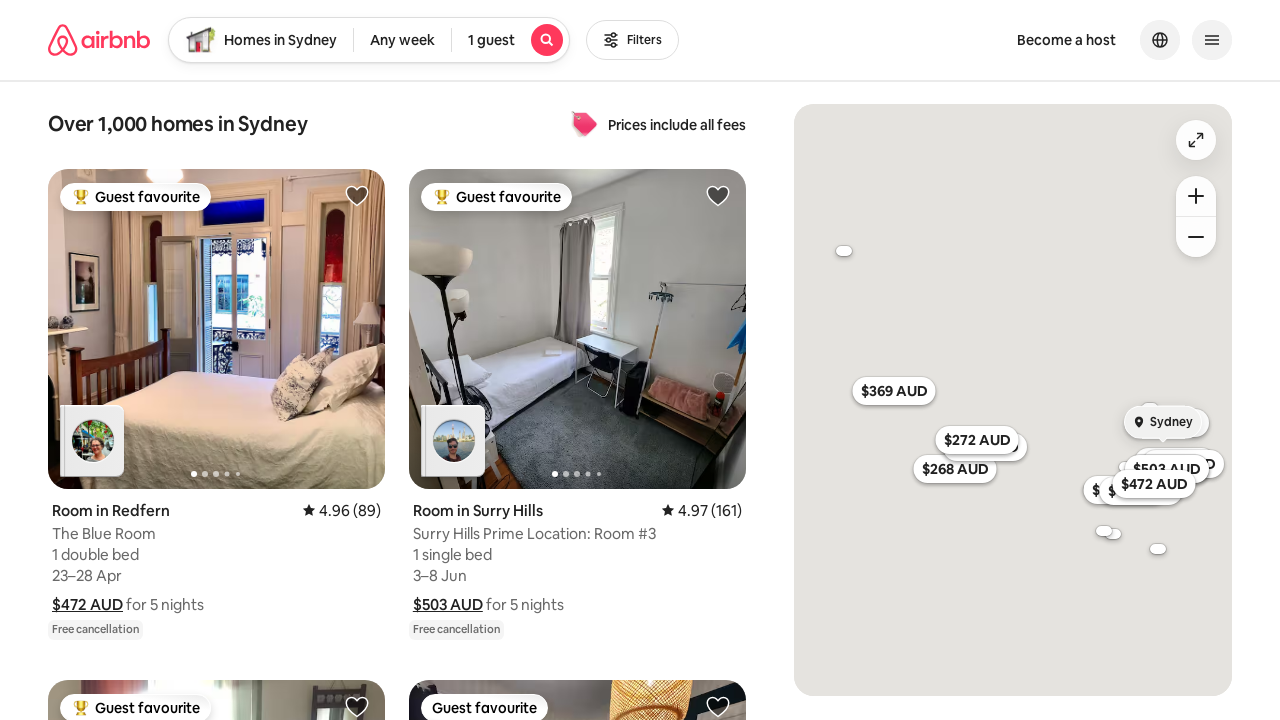